Tests drag-and-drop functionality by dragging an element from one container to another on the W3Schools HTML5 drag and drop tutorial page

Starting URL: https://www.w3schools.com/HTML/html5_draganddrop.asp

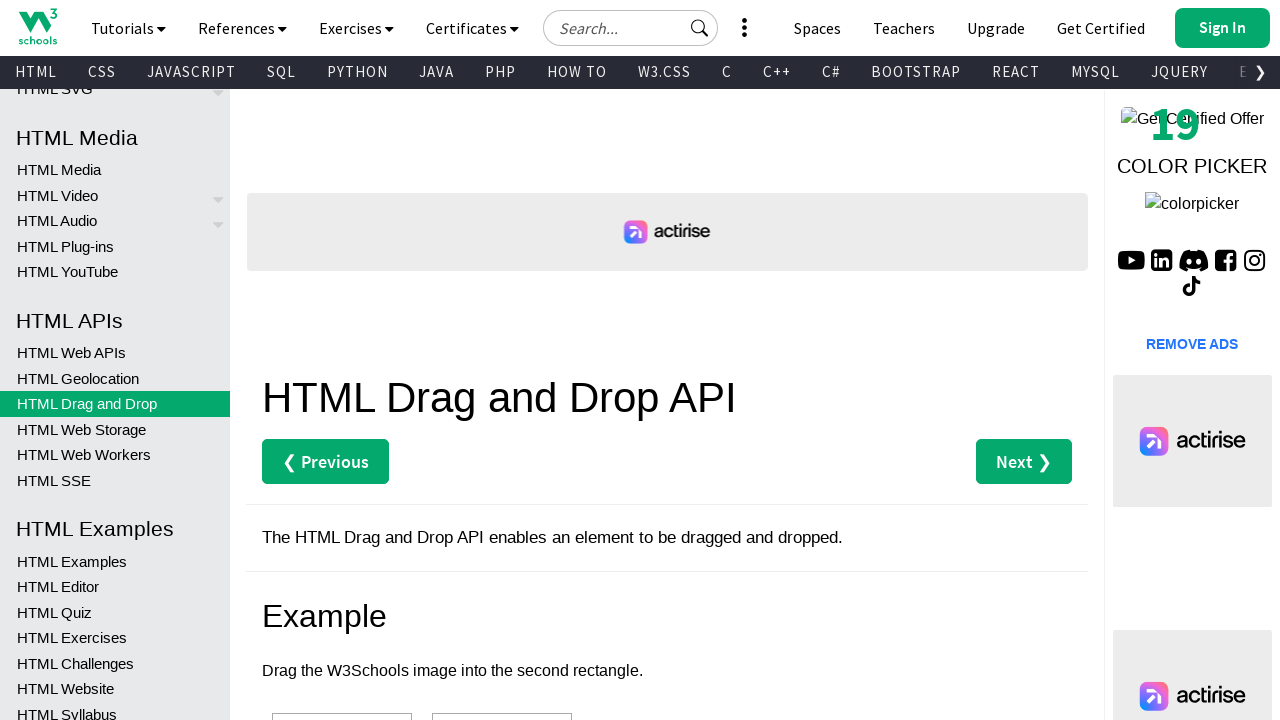

Navigated to W3Schools HTML5 drag and drop tutorial page
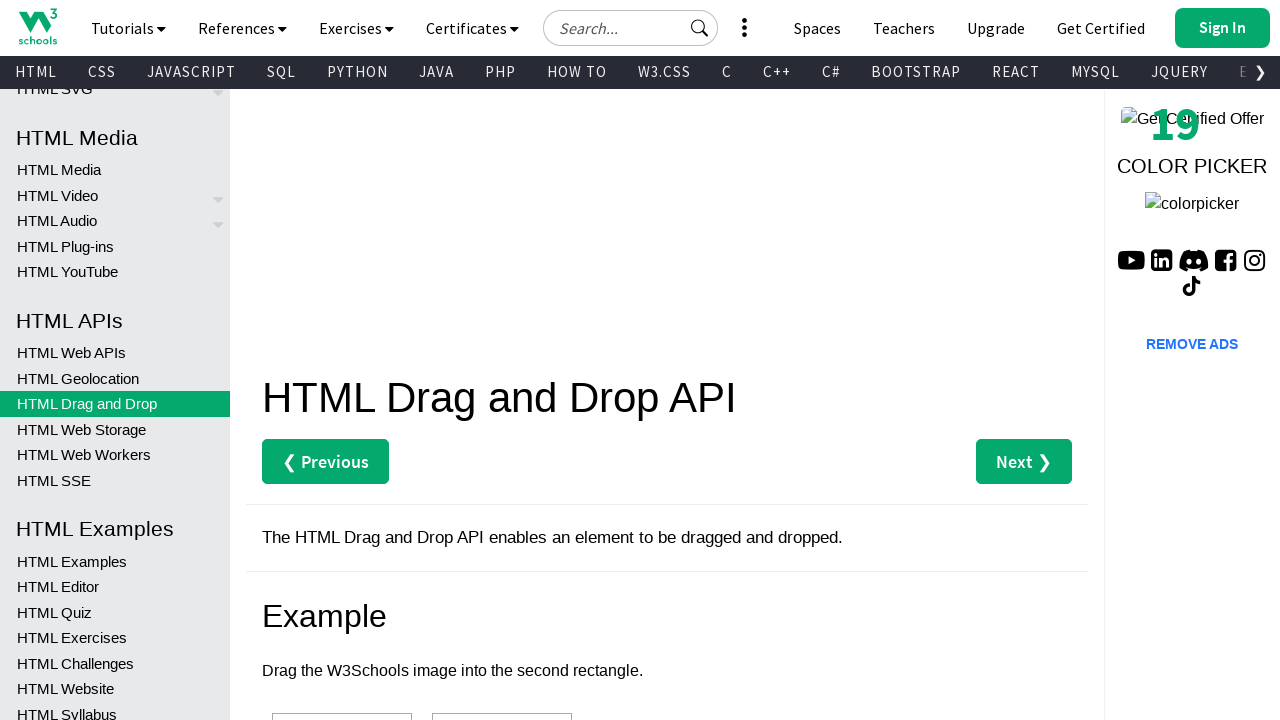

Located source element with id 'div1'
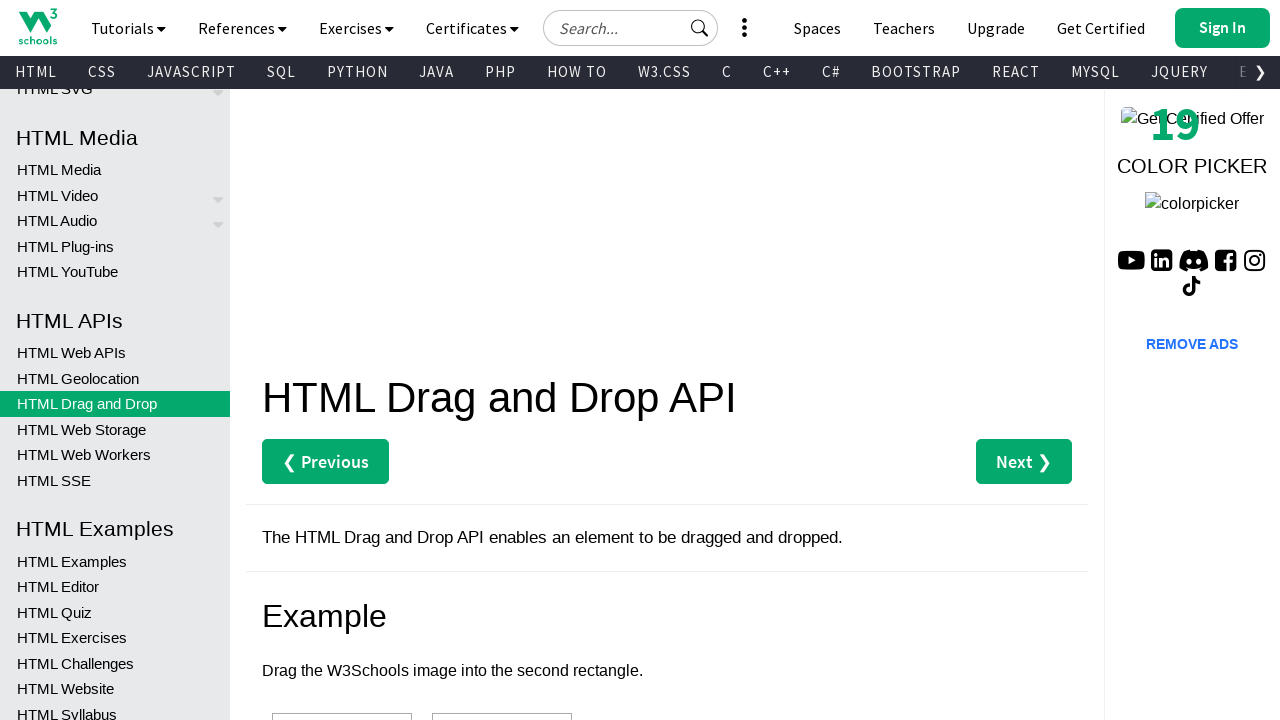

Located target element with id 'div2'
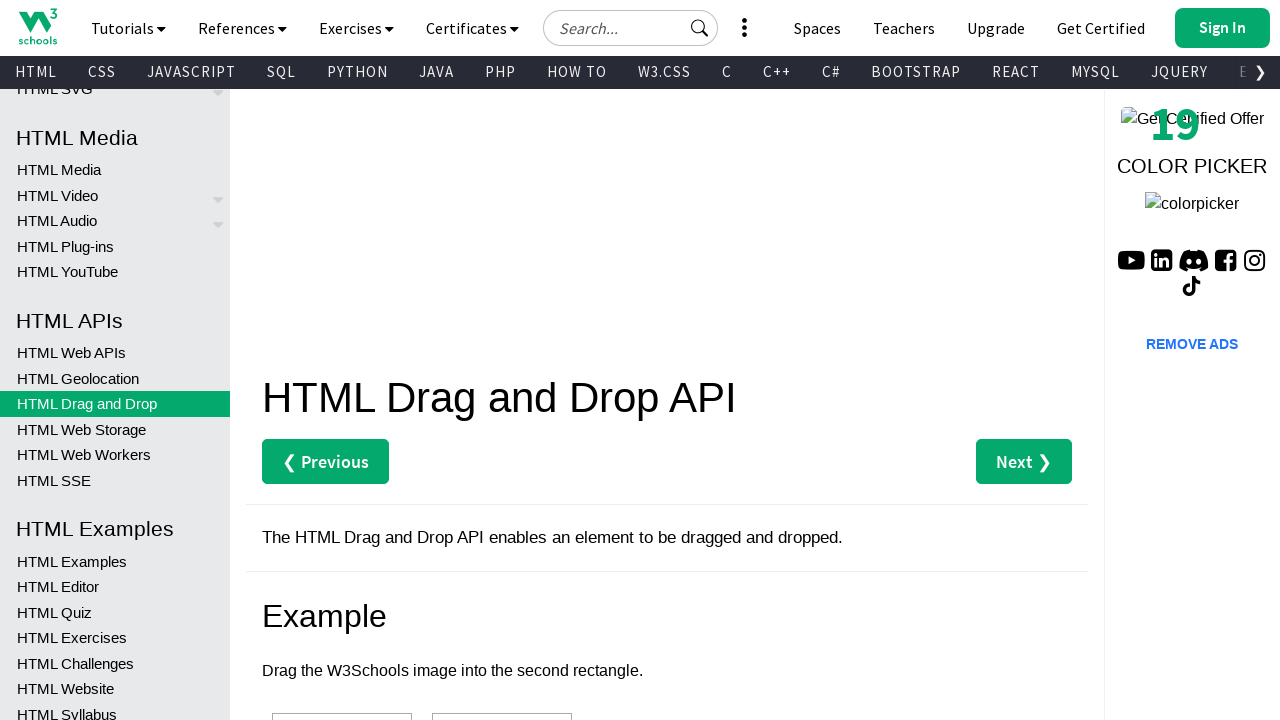

Dragged element from #div1 to #div2 at (502, 693)
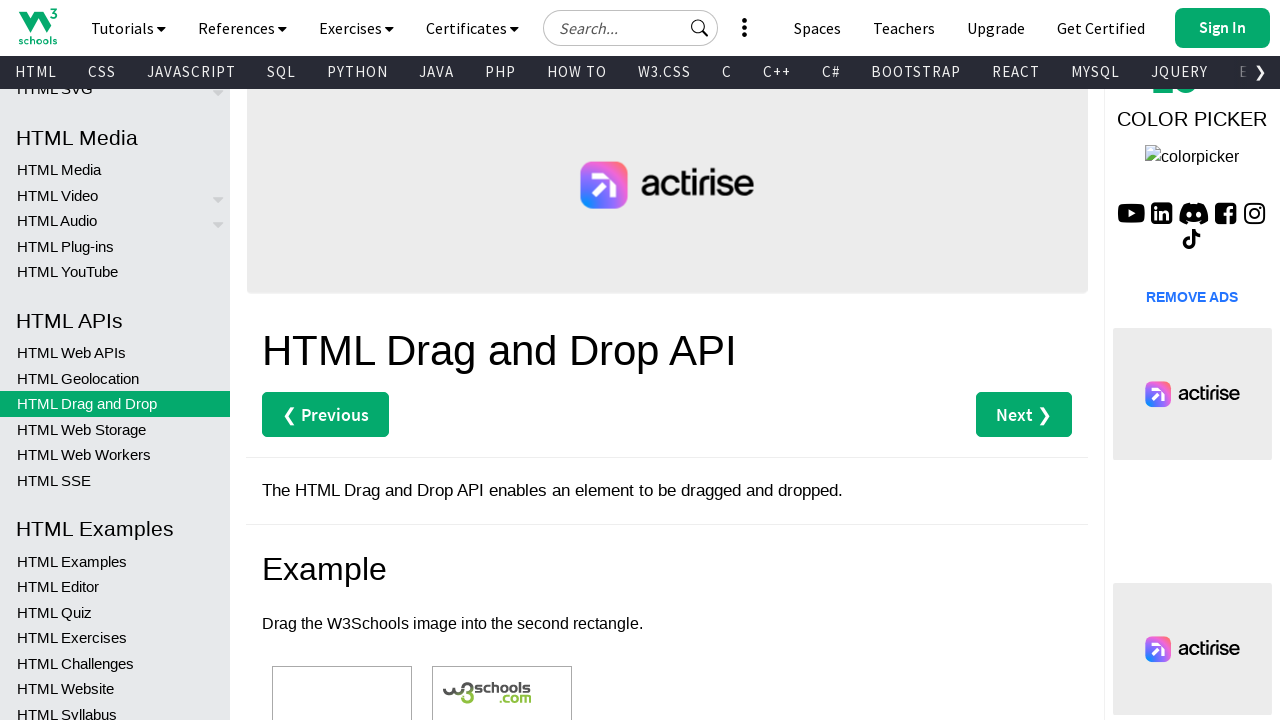

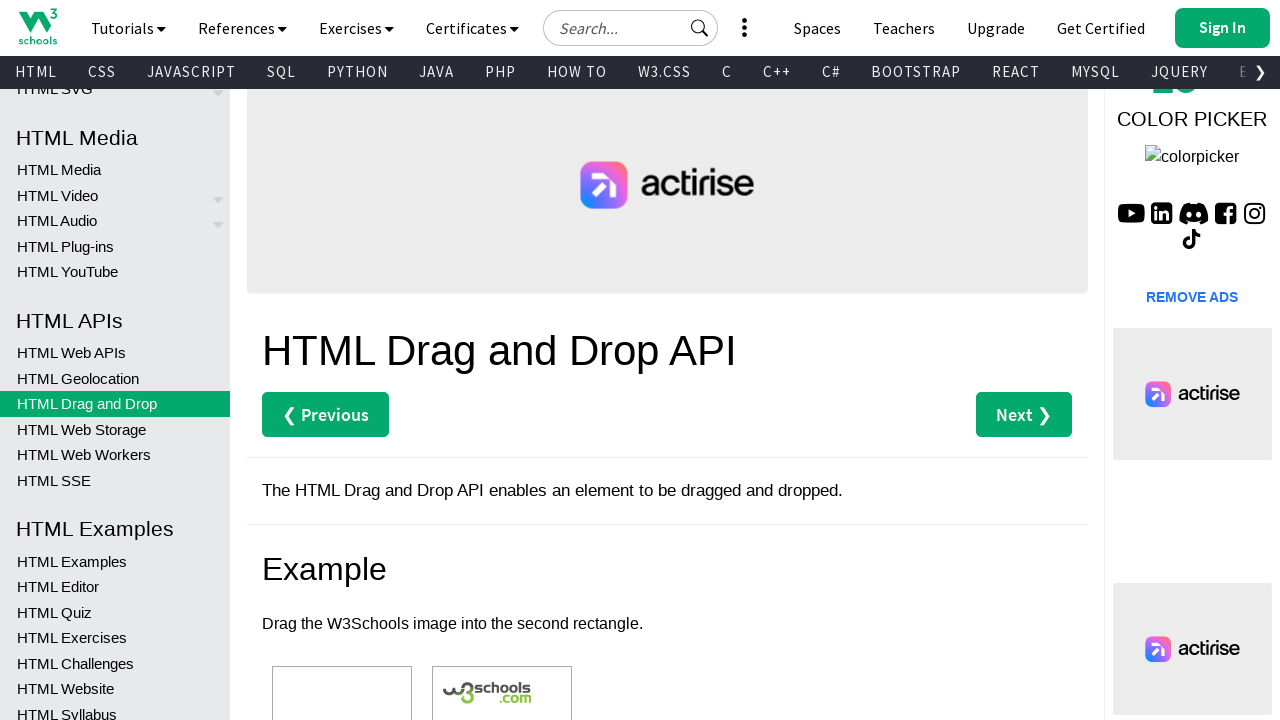